Tests React Semantic UI dropdown selection by choosing Jenny Hess and Christian from the dropdown menu

Starting URL: https://react.semantic-ui.com/maximize/dropdown-example-selection/

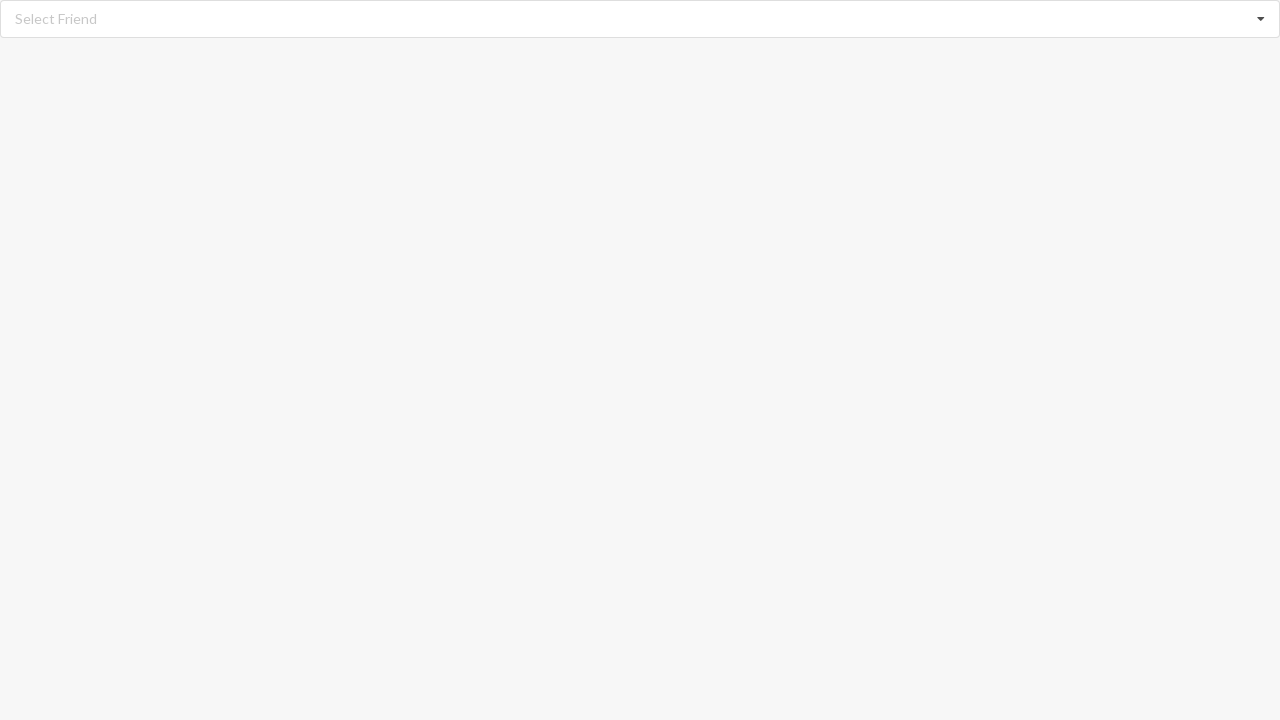

Clicked on the dropdown menu to open it at (640, 19) on div.selection.dropdown
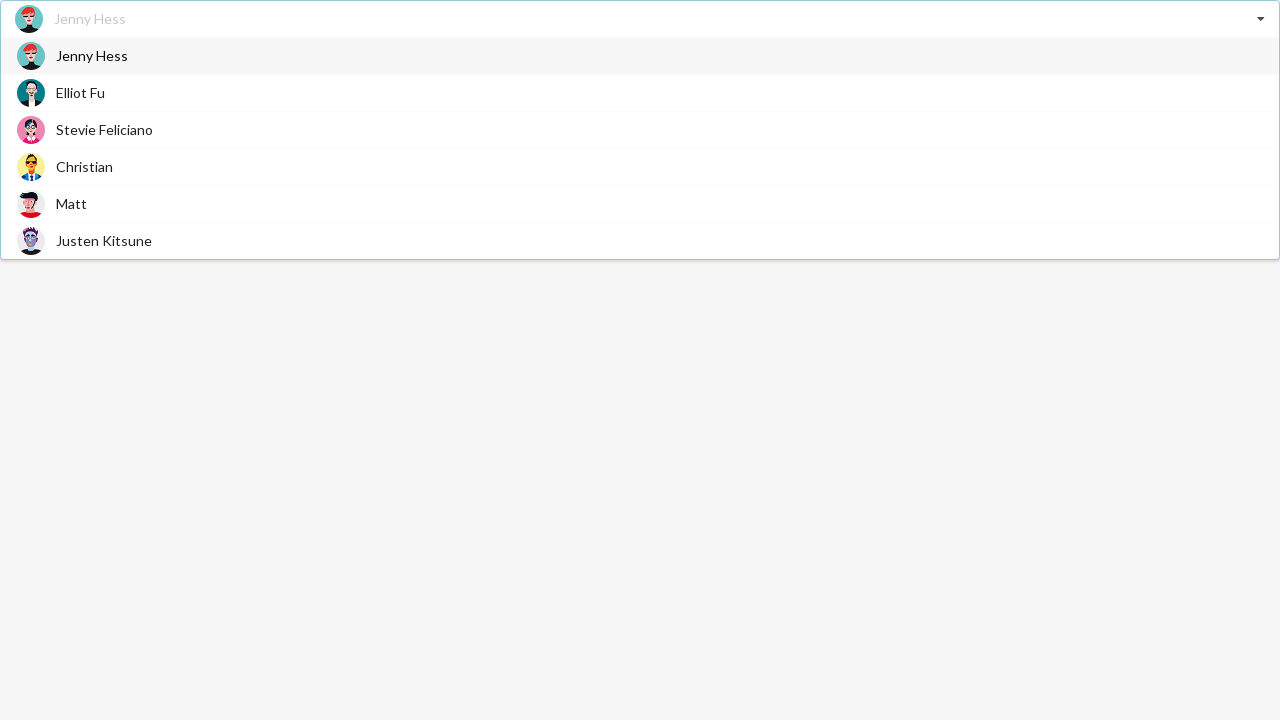

Dropdown menu items loaded and became visible
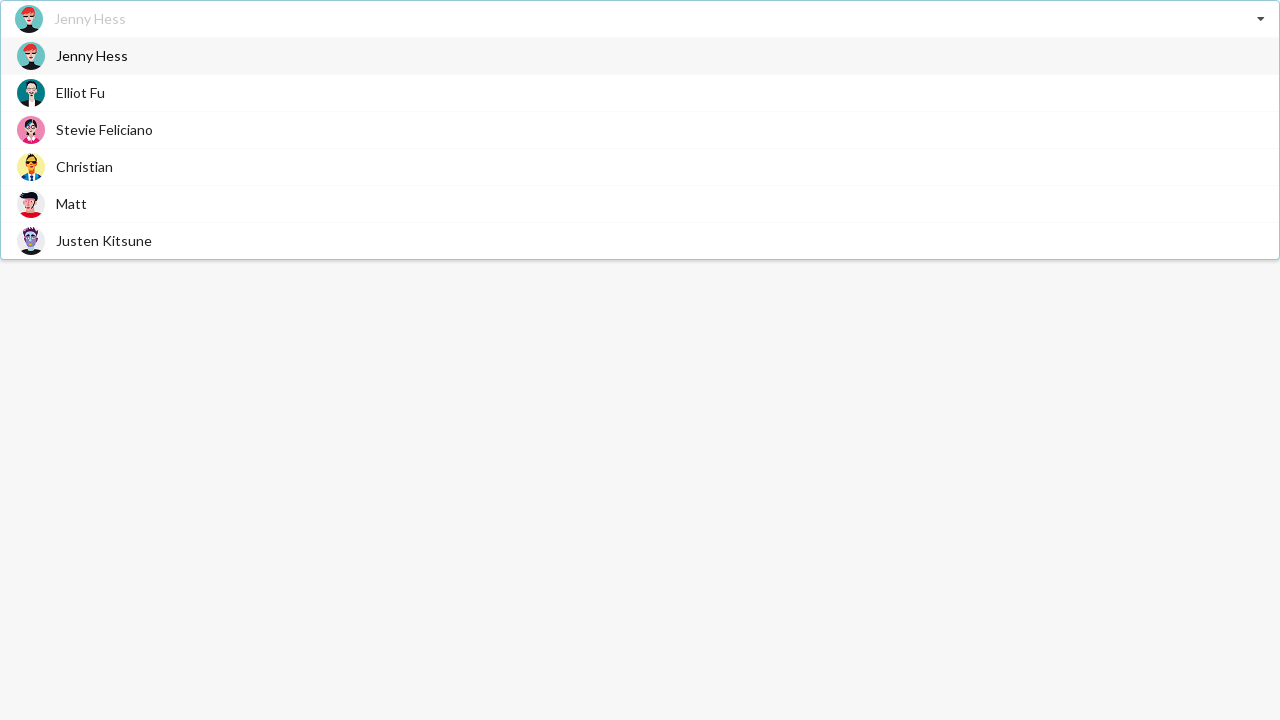

Selected 'Jenny Hess' from the dropdown menu at (640, 56) on div.visible.menu.transition div:has-text('Jenny Hess')
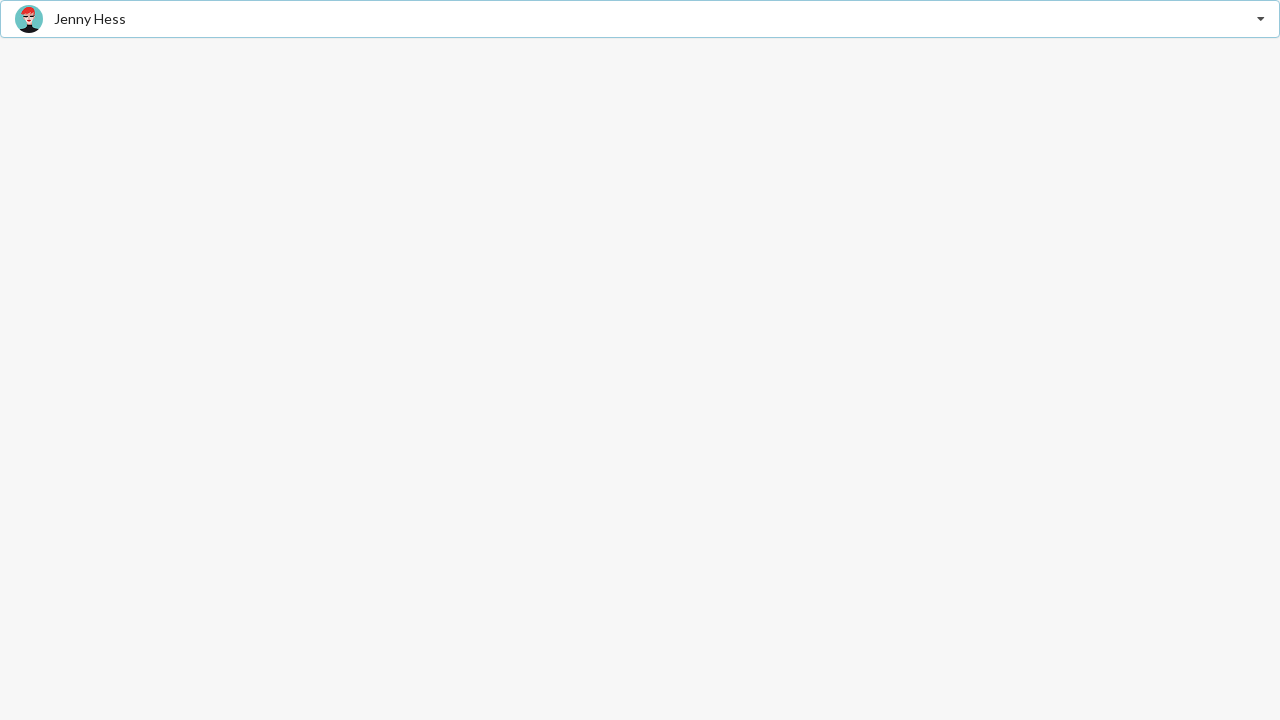

Clicked on the dropdown menu to open it again at (640, 19) on div.selection.dropdown
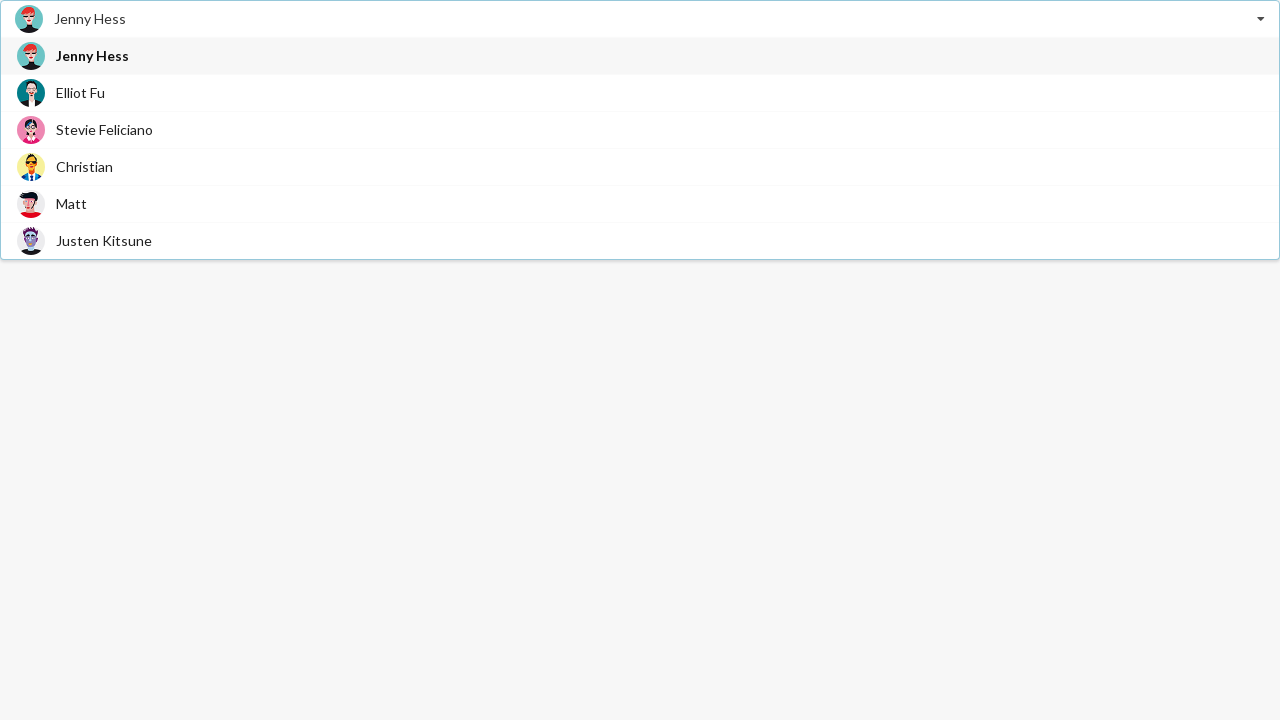

Dropdown menu items loaded and became visible
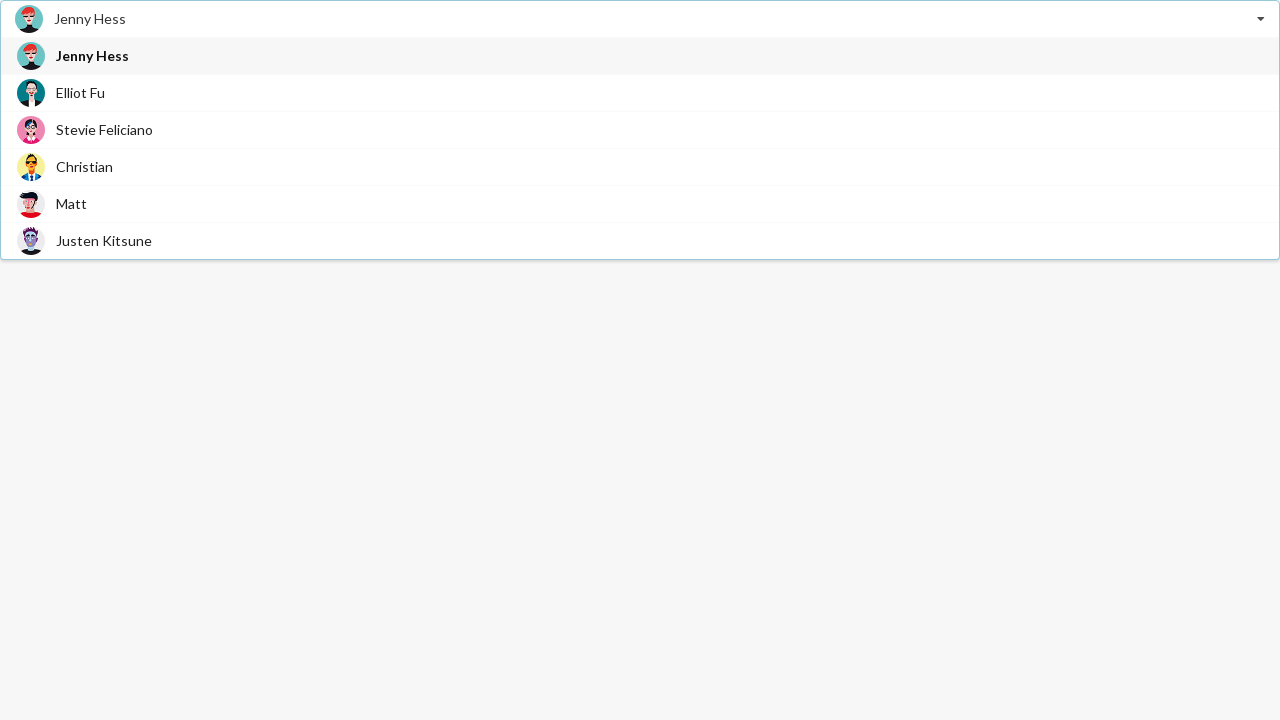

Selected 'Christian' from the dropdown menu at (640, 166) on div.visible.menu.transition div:has-text('Christian')
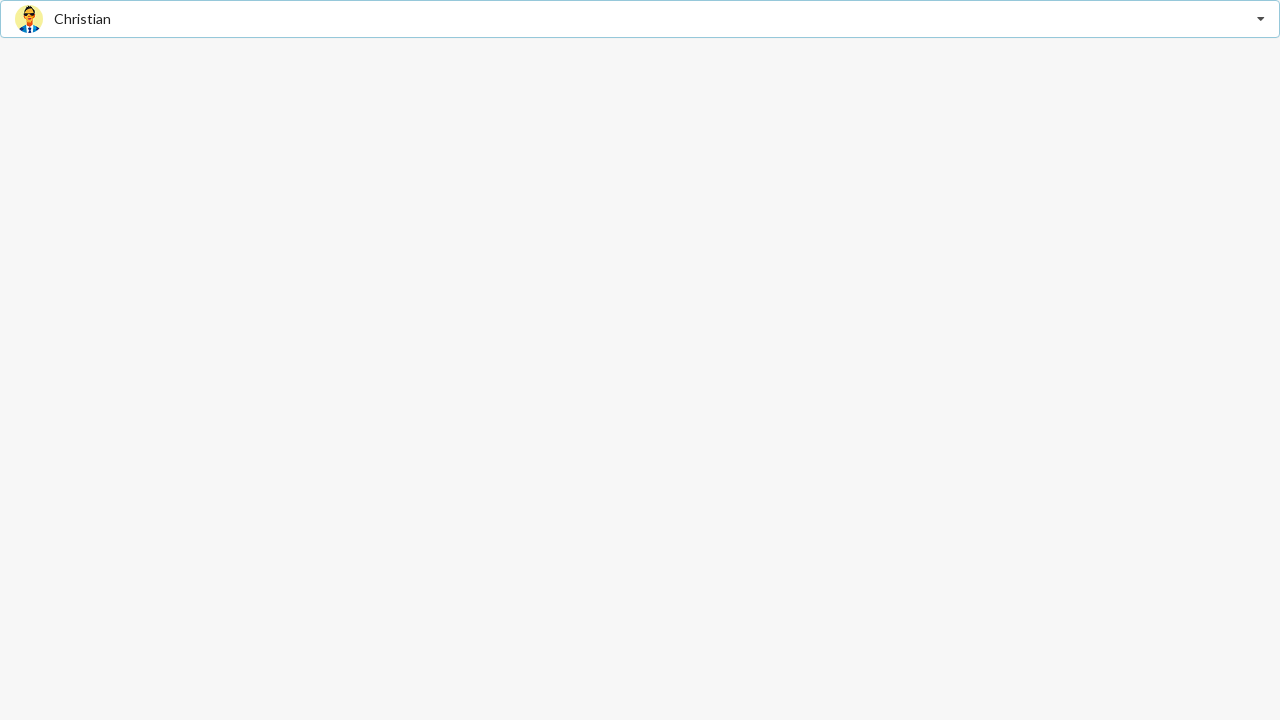

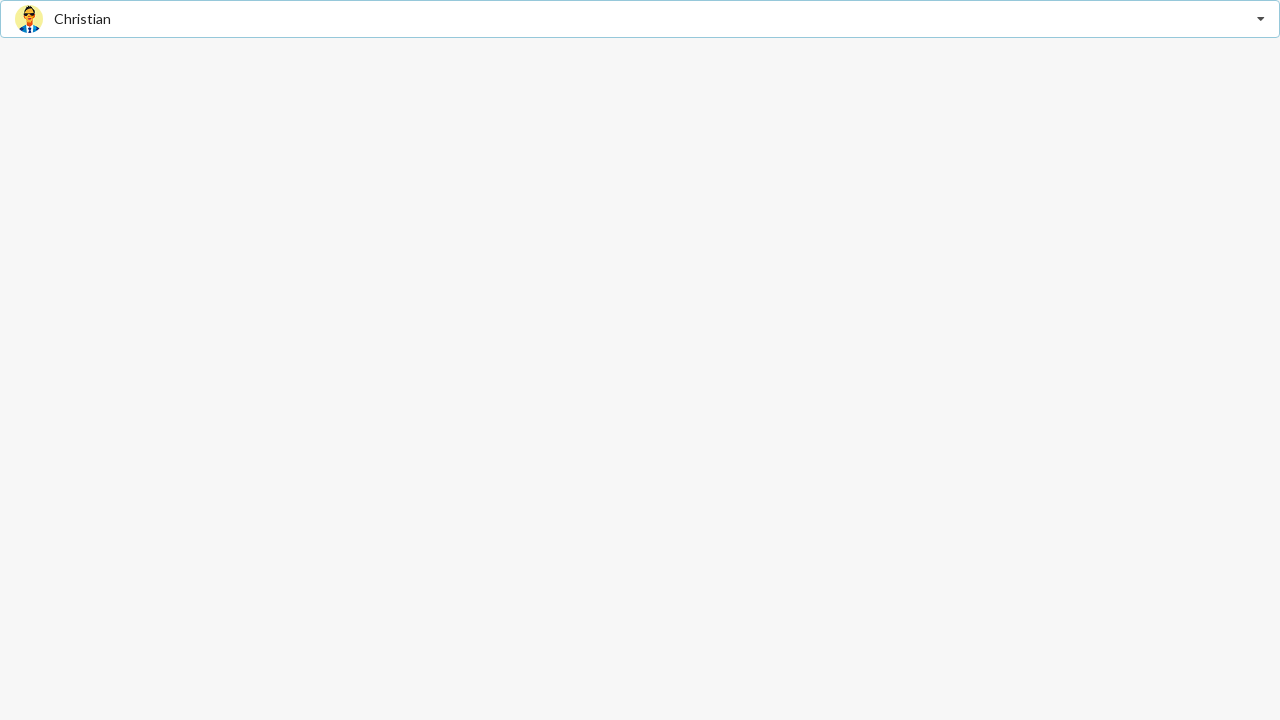